Tests the validation of the "Forgot Login Info" form by leaving the SSN field blank and verifying that an appropriate error message is displayed

Starting URL: https://parabank.parasoft.com/parabank/index.htm

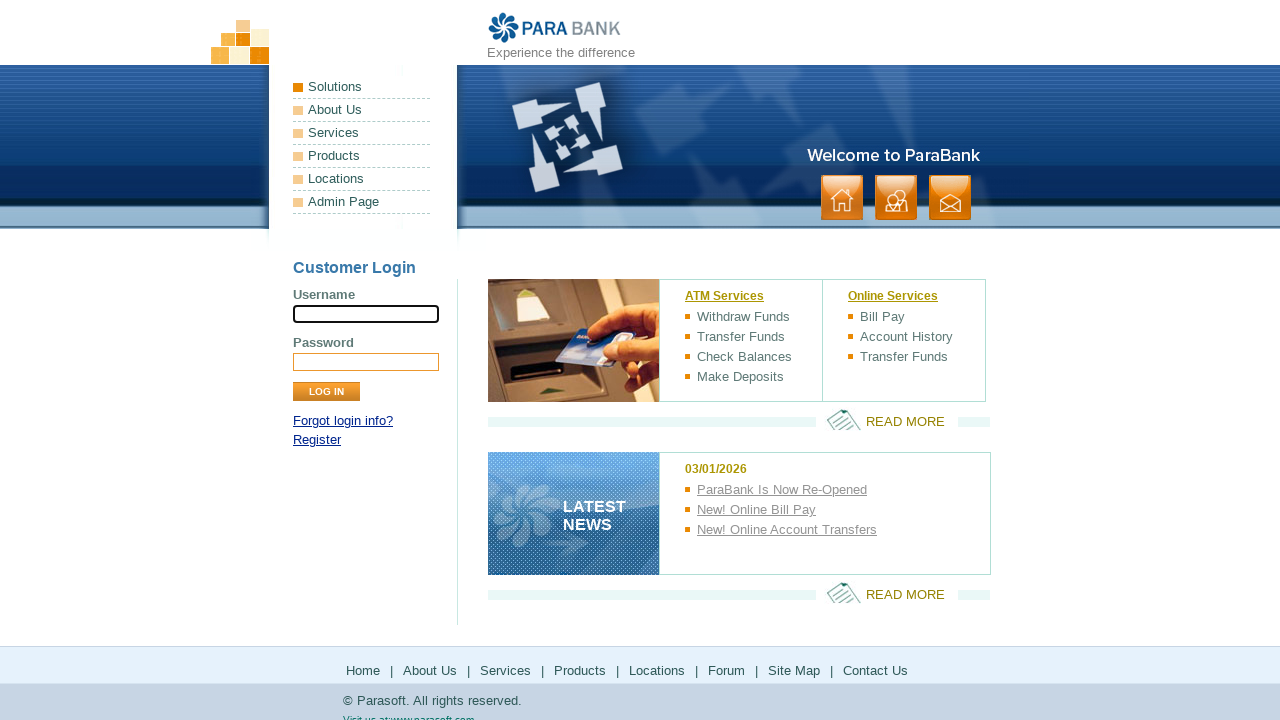

Clicked on 'Forgot Login Info' link at (343, 421) on xpath=//div[@id='loginPanel']/p[1]/a
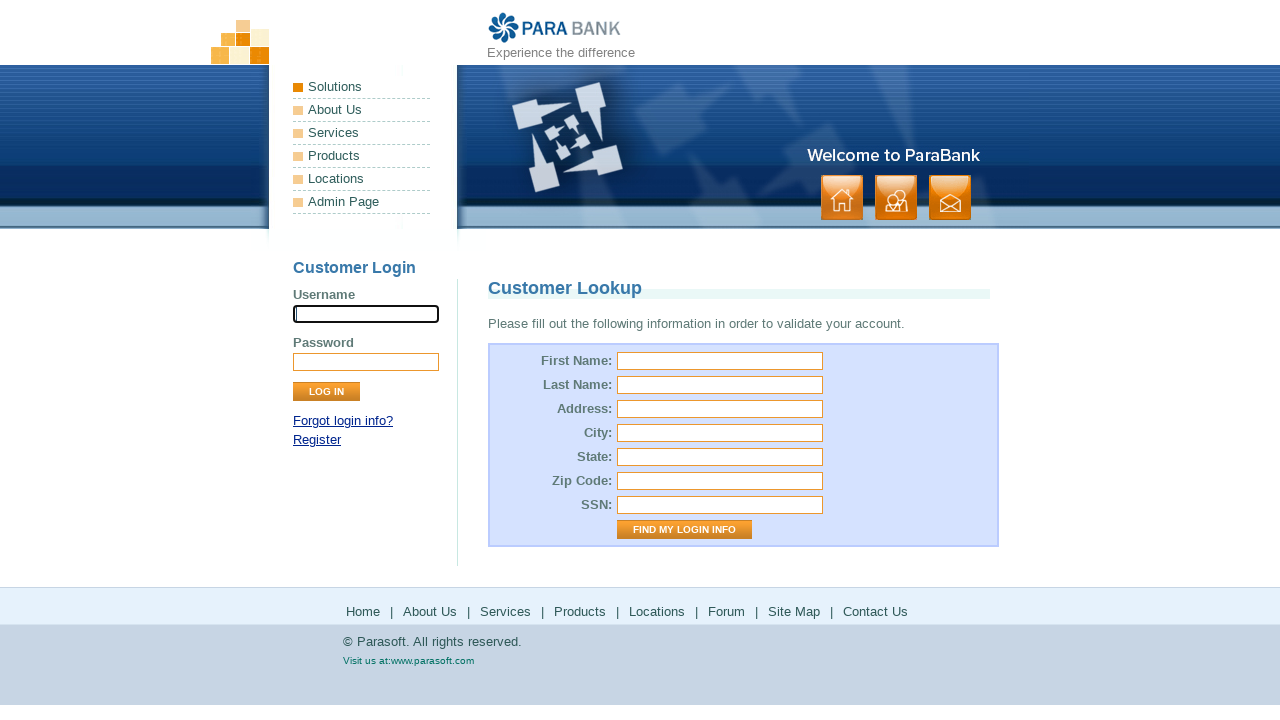

Filled first name field with 'Jennifer' on #firstName
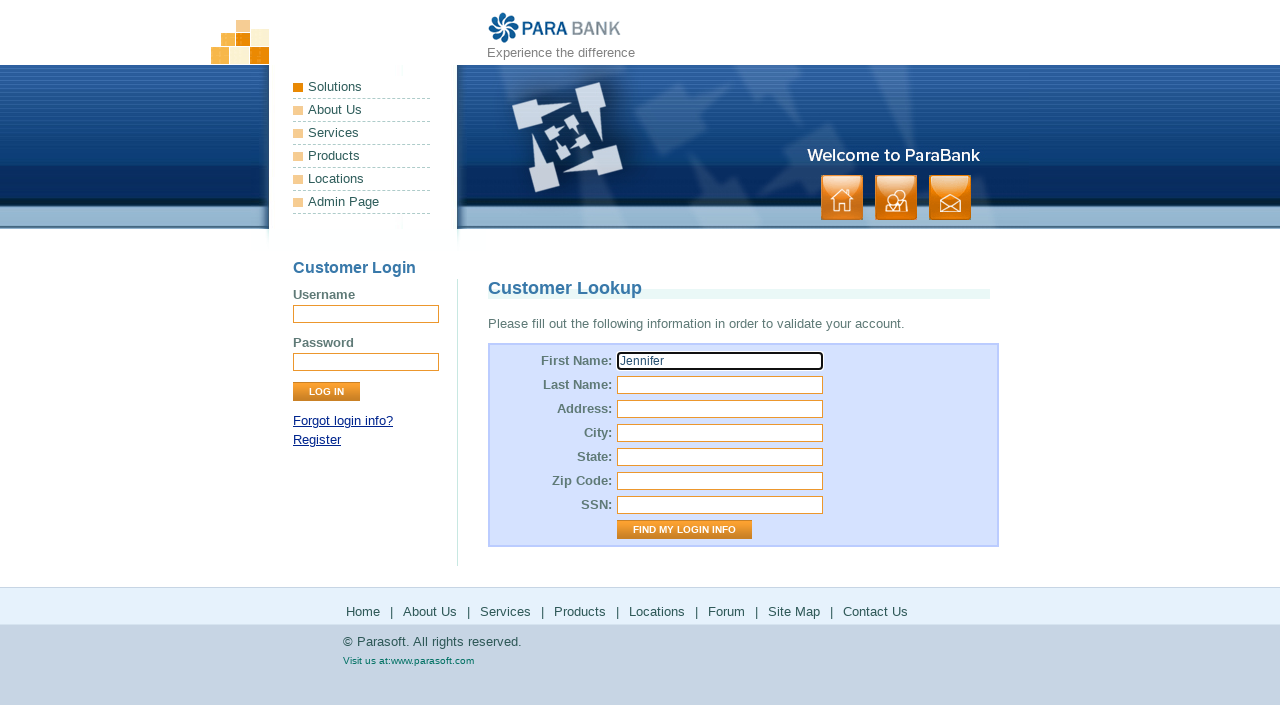

Filled last name field with 'Martinez' on #lastName
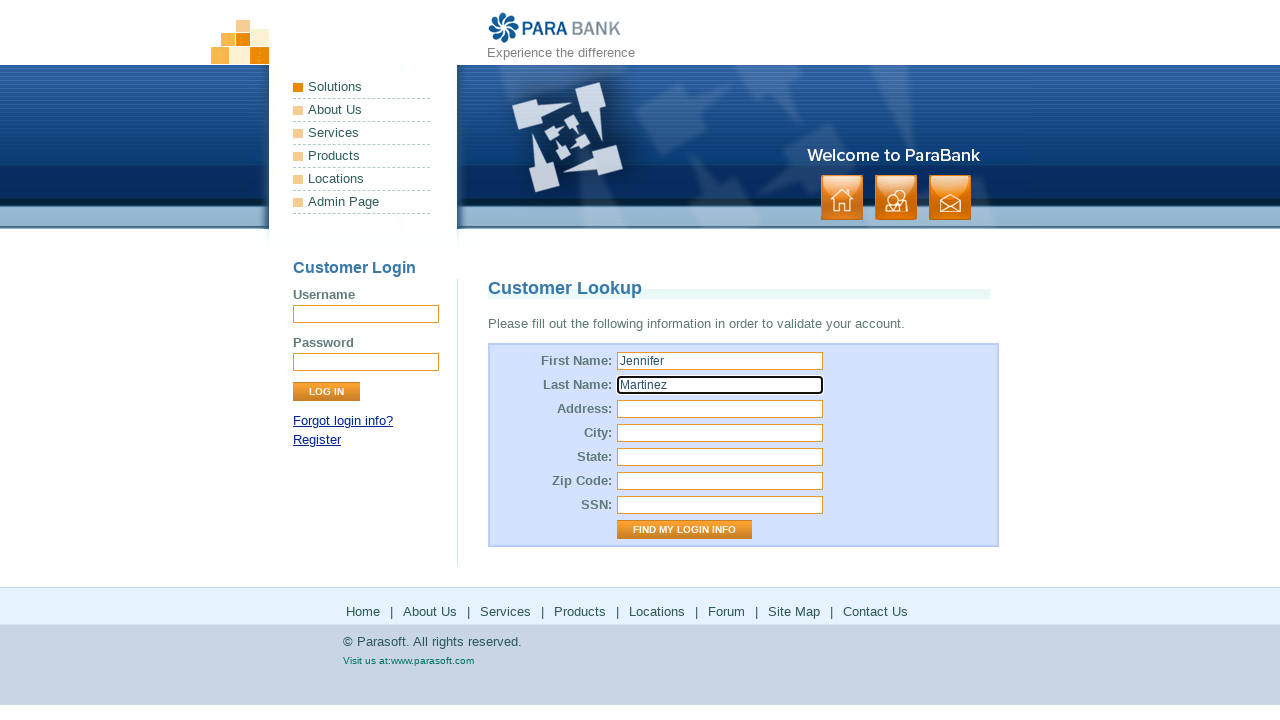

Filled street address field with '1234 Oak Avenue' on #address\.street
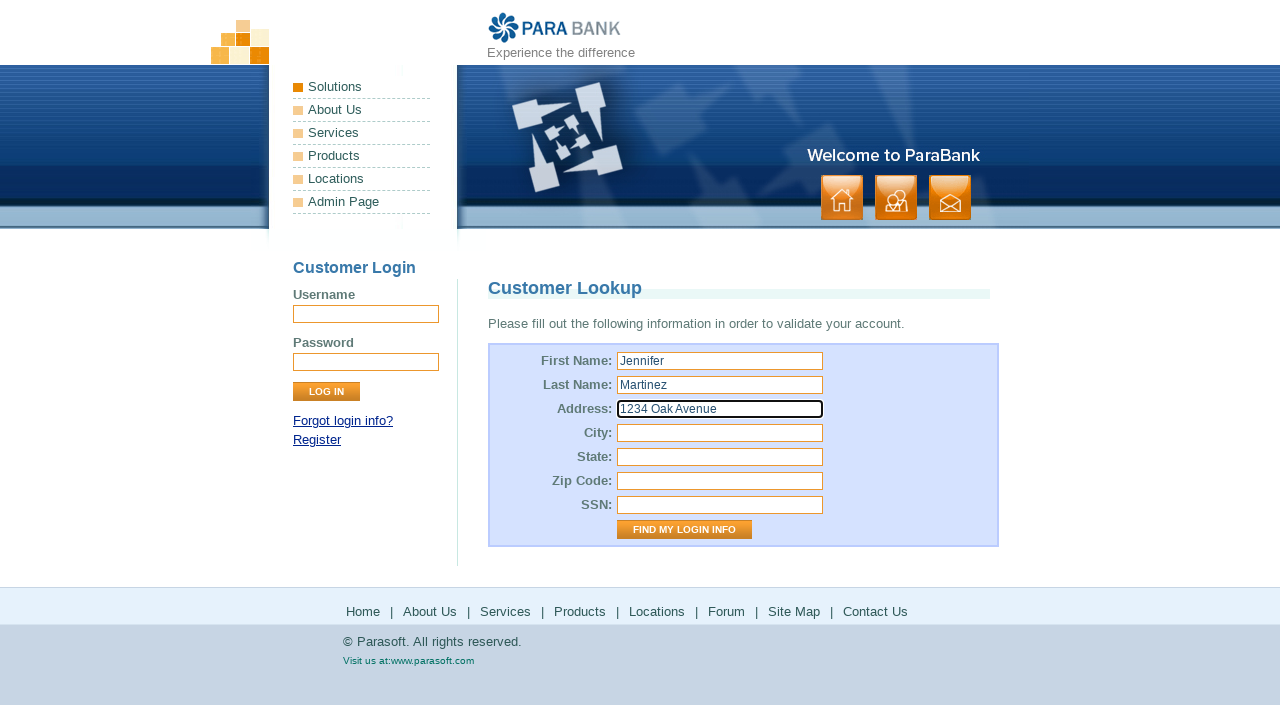

Filled city field with 'Austin' on #address\.city
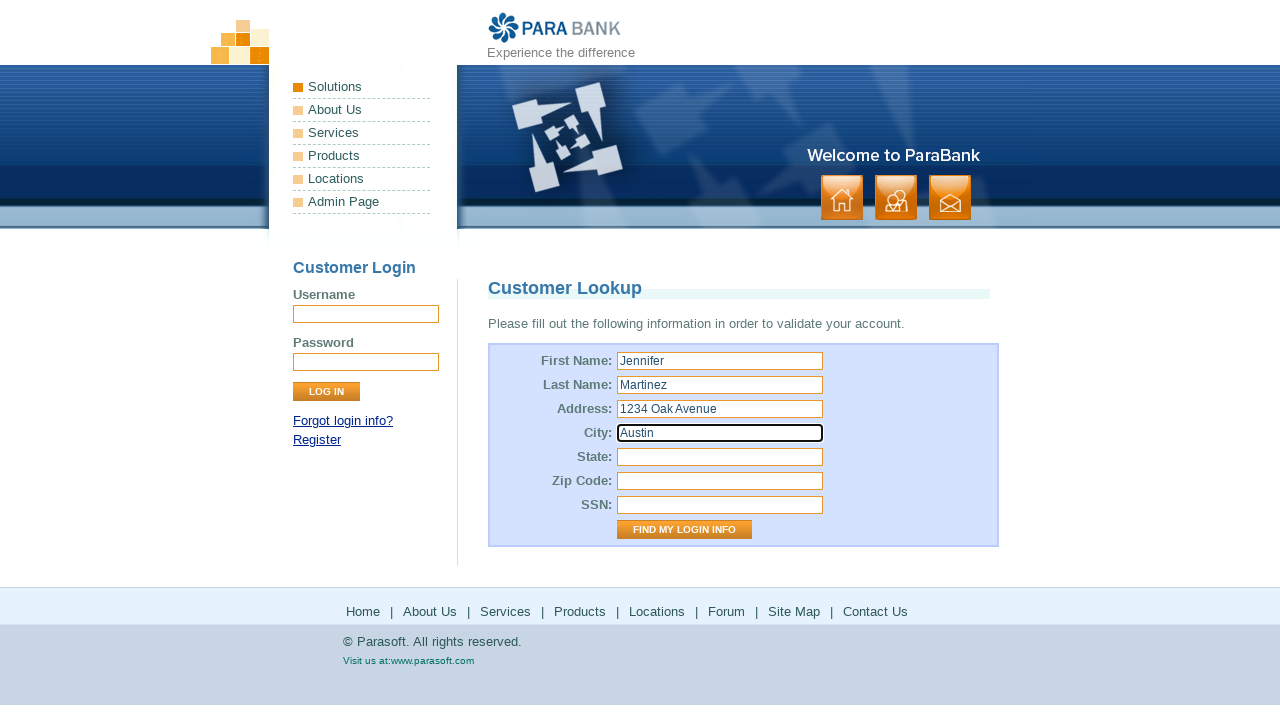

Filled state field with 'Texas' on #address\.state
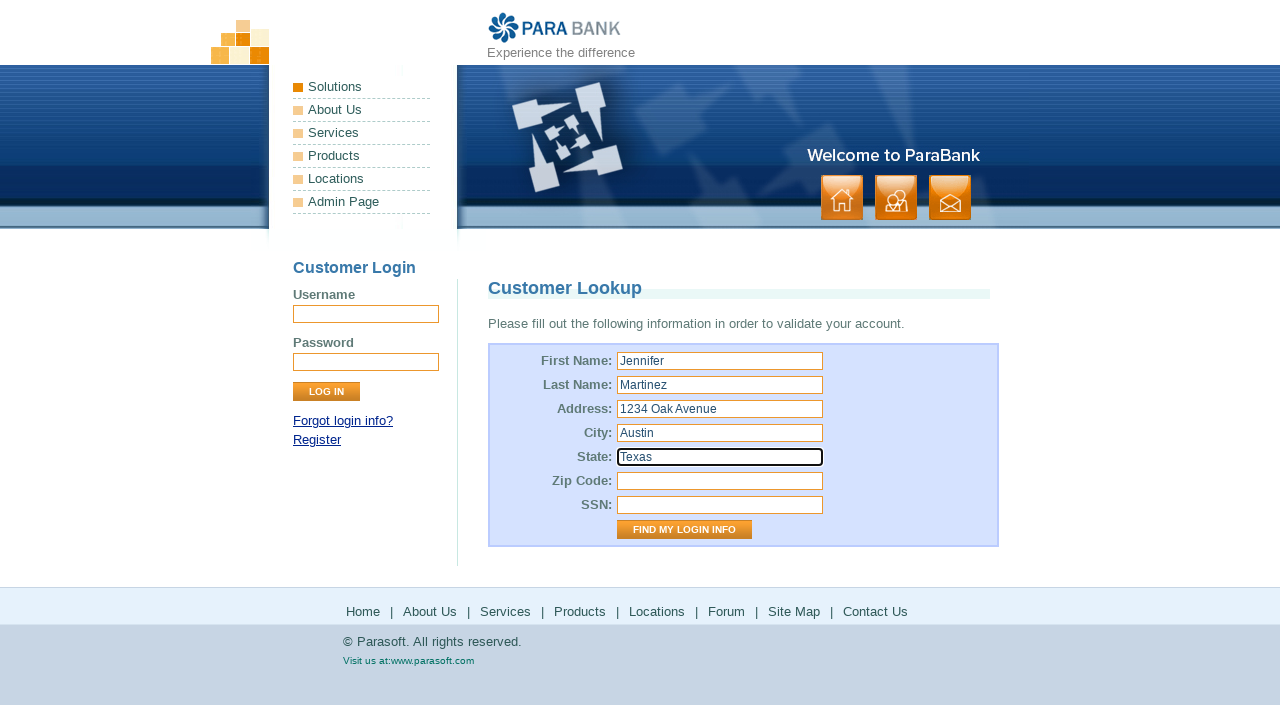

Filled zip code field with '78701' on #address\.zipCode
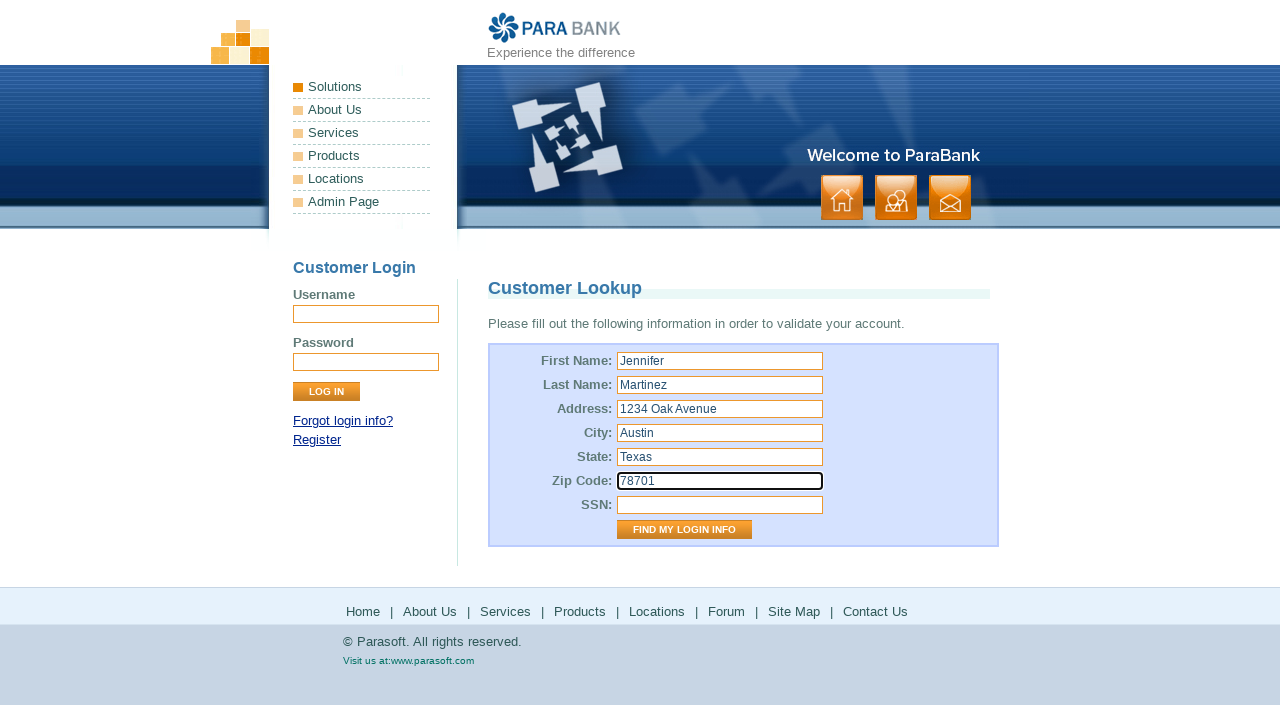

Left SSN field blank on #ssn
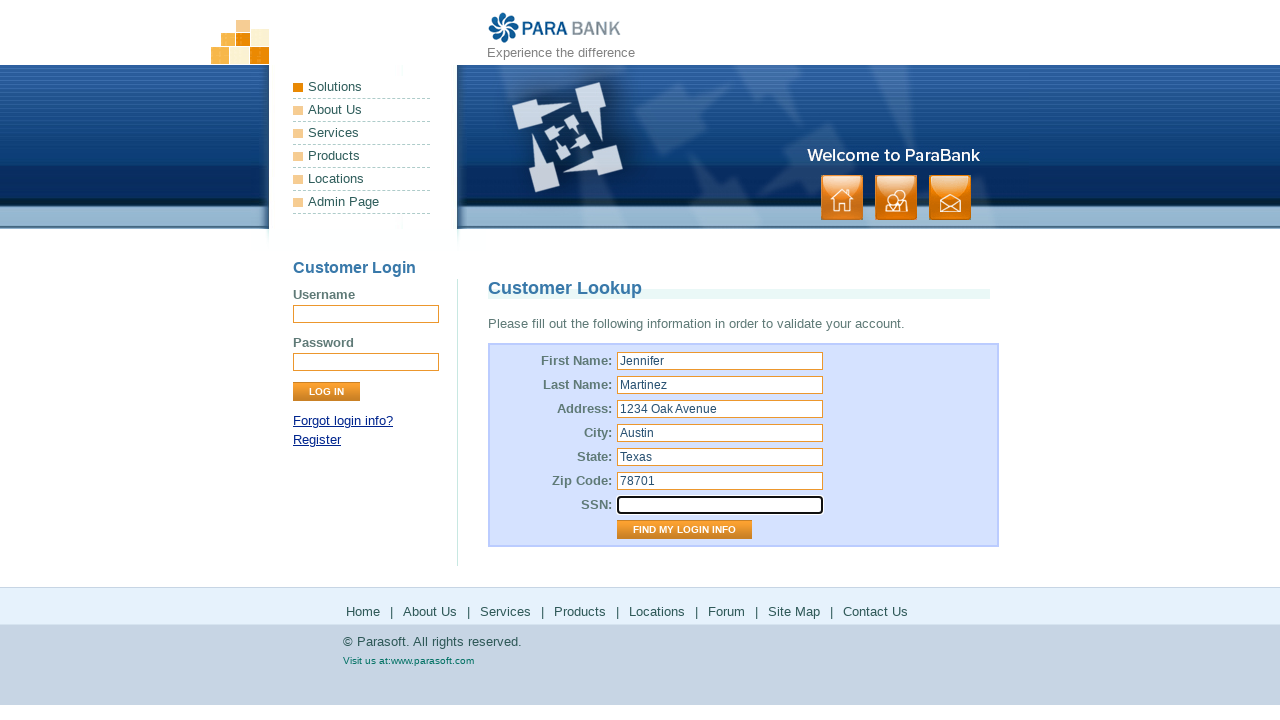

Clicked 'Find My Login Info' button to submit form with blank SSN at (684, 530) on xpath=//input[@value='Find My Login Info']
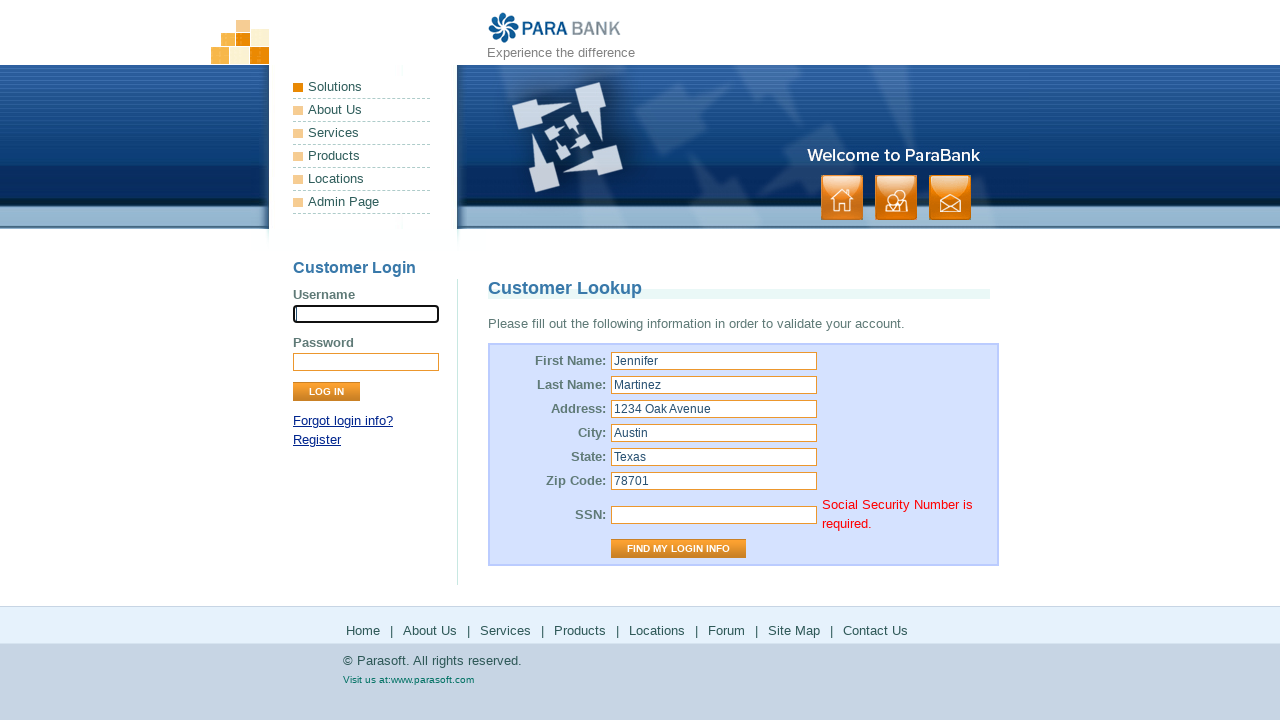

Error message appeared validating blank SSN field
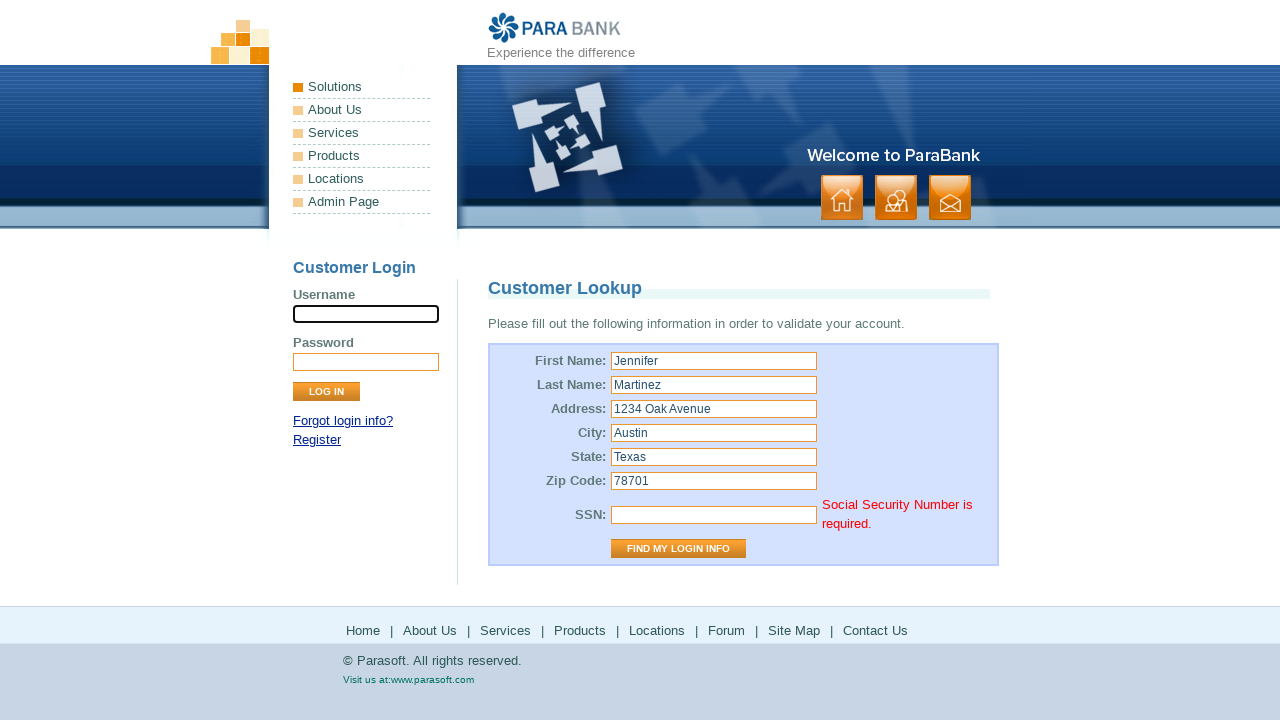

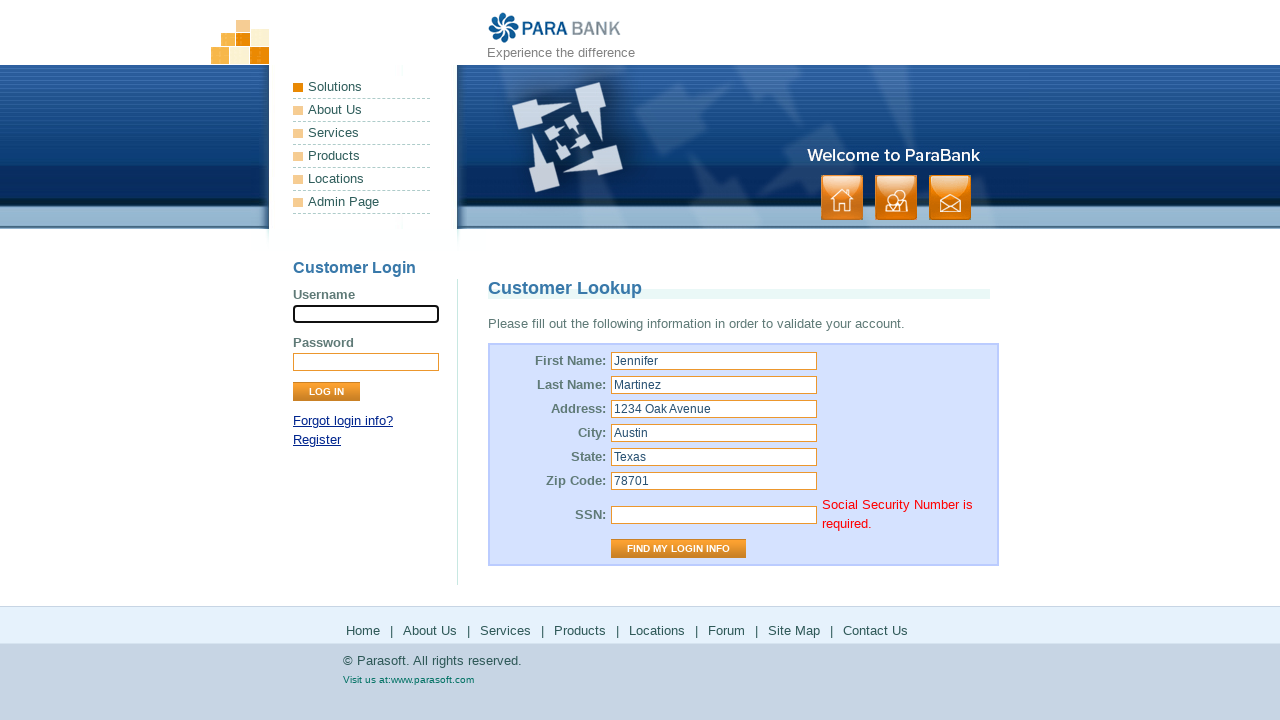